Tests various form controls on a travel booking page including checkboxes, dropdown selections, and passenger count adjustments with assertions

Starting URL: https://rahulshettyacademy.com/dropdownsPractise/

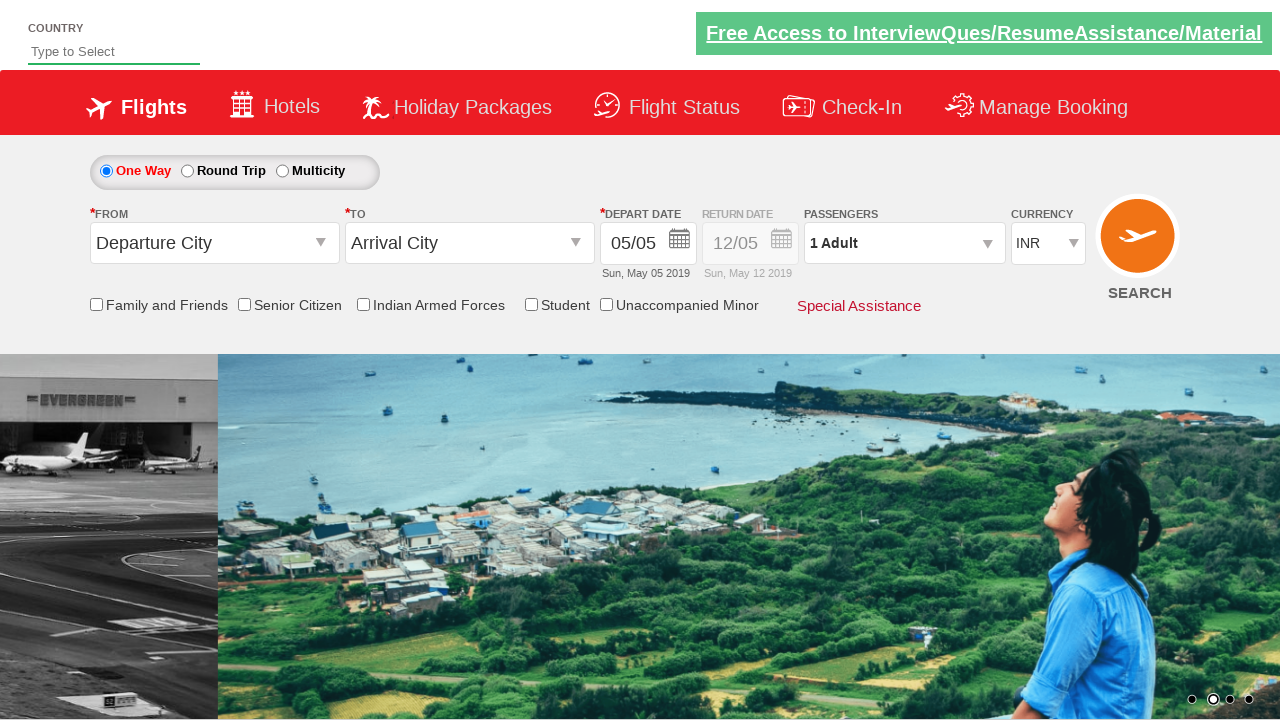

Verified Senior Citizen checkbox is initially unchecked
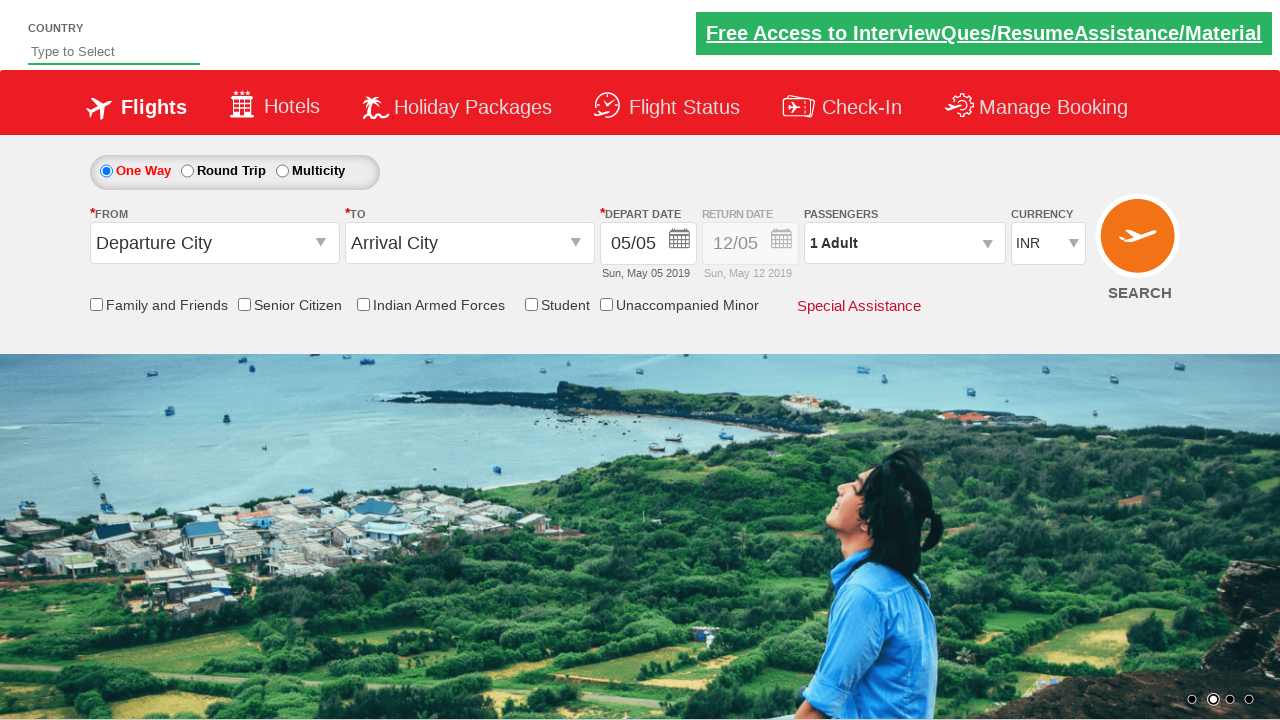

Clicked Senior Citizen checkbox at (244, 304) on input[id*='SeniorCitizenDiscount']
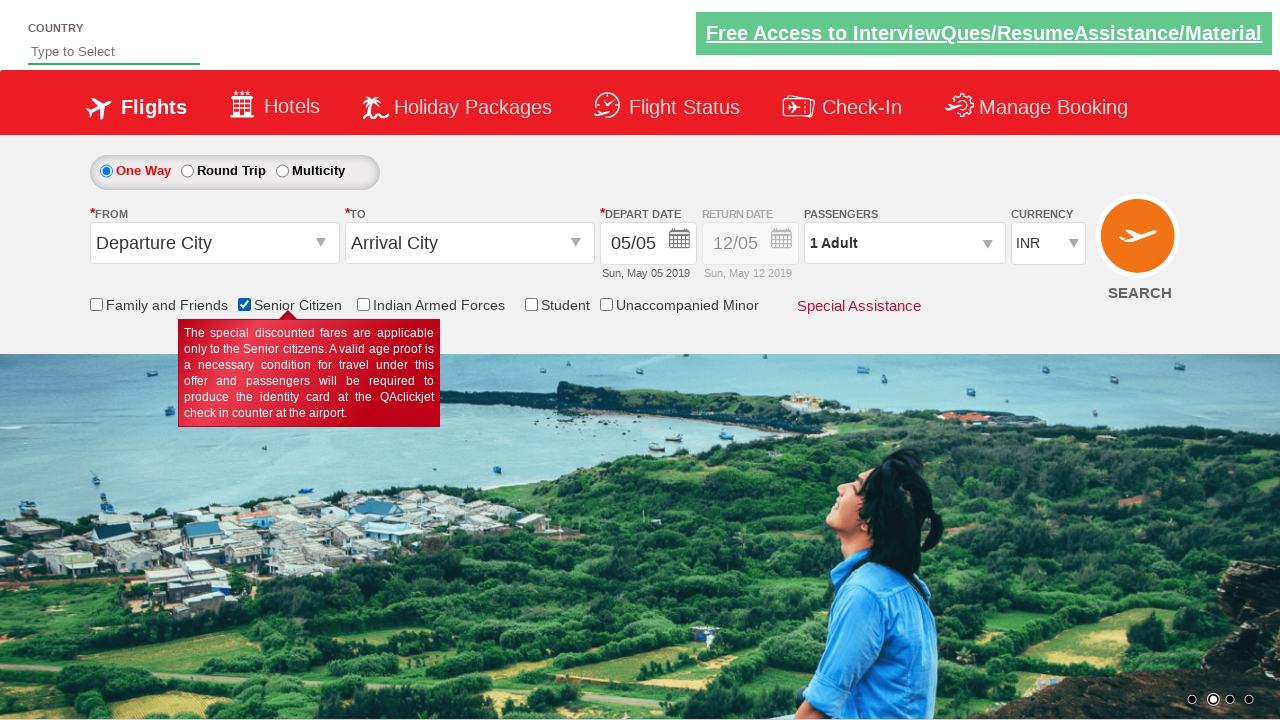

Verified Senior Citizen checkbox is now checked
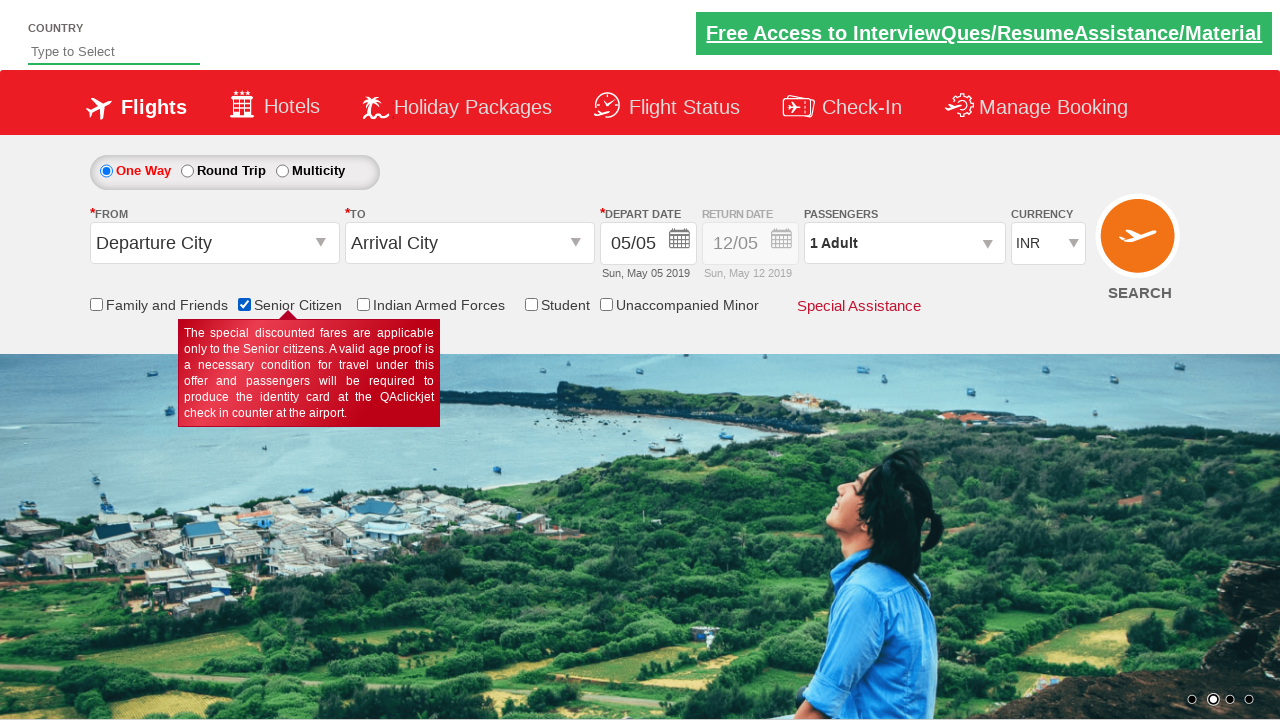

Located currency dropdown element
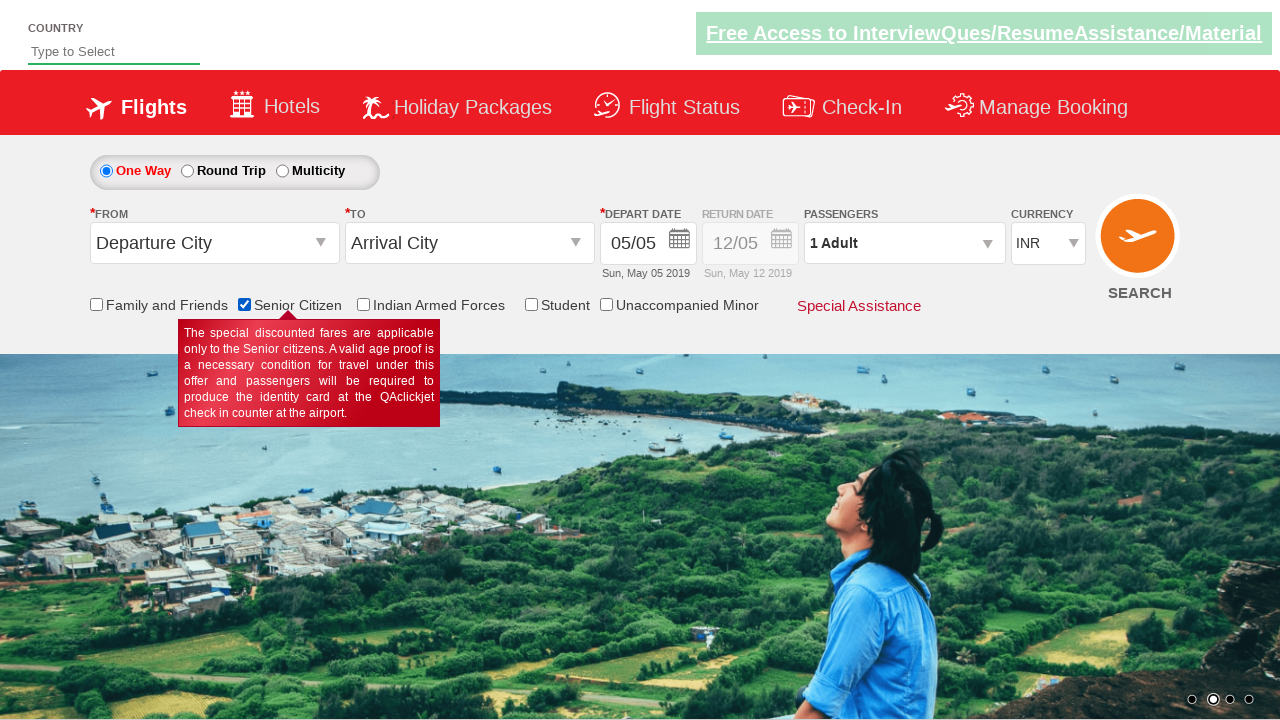

Selected AED currency by index on #ctl00_mainContent_DropDownListCurrency
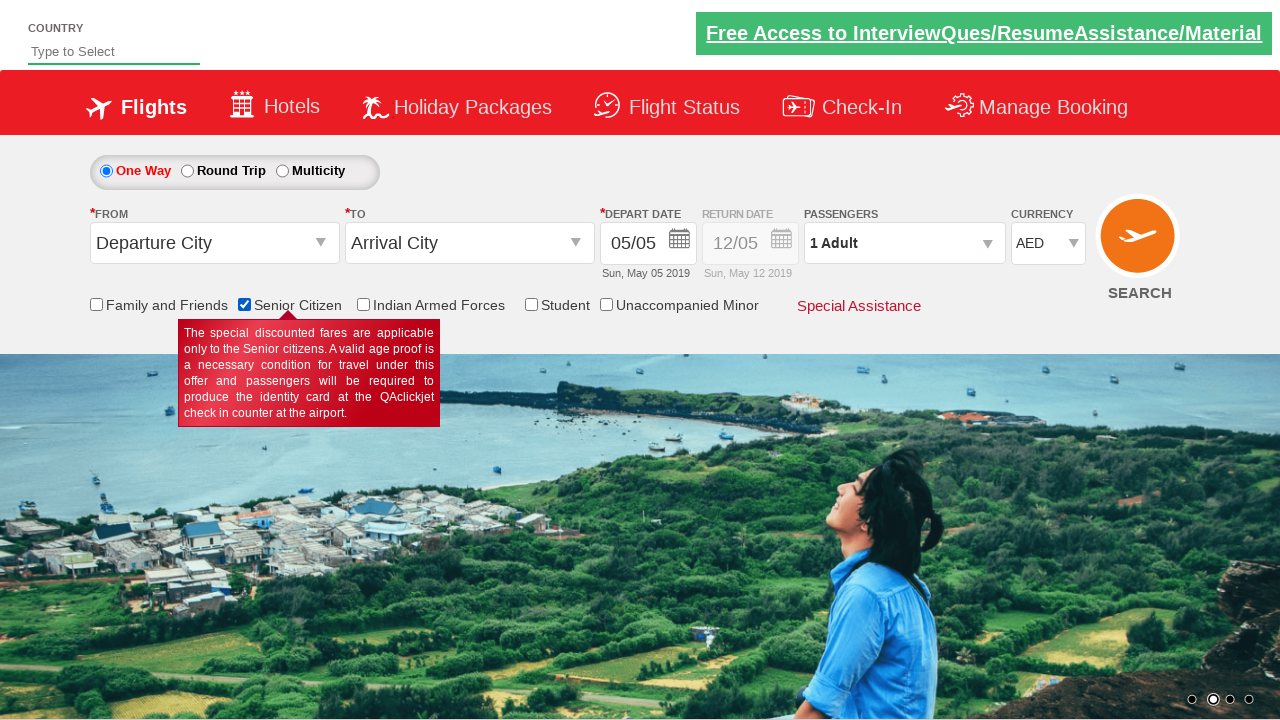

Selected USD currency by value on #ctl00_mainContent_DropDownListCurrency
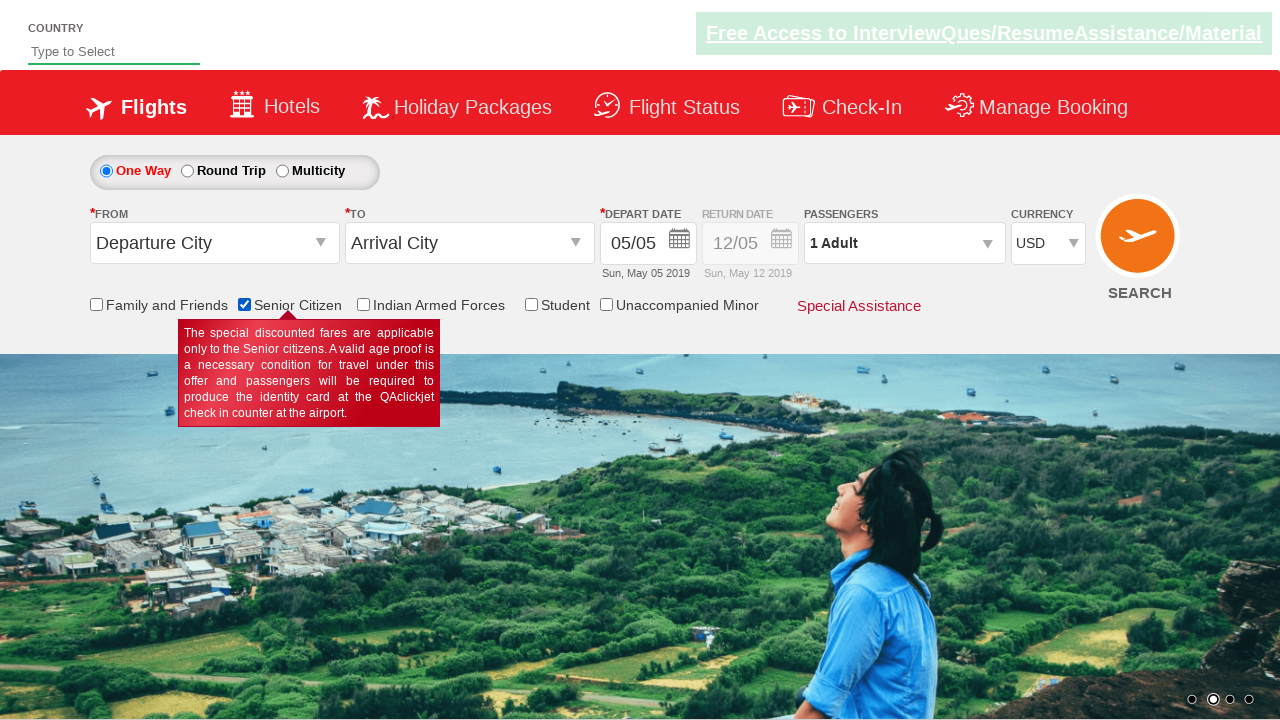

Selected INR currency by label on #ctl00_mainContent_DropDownListCurrency
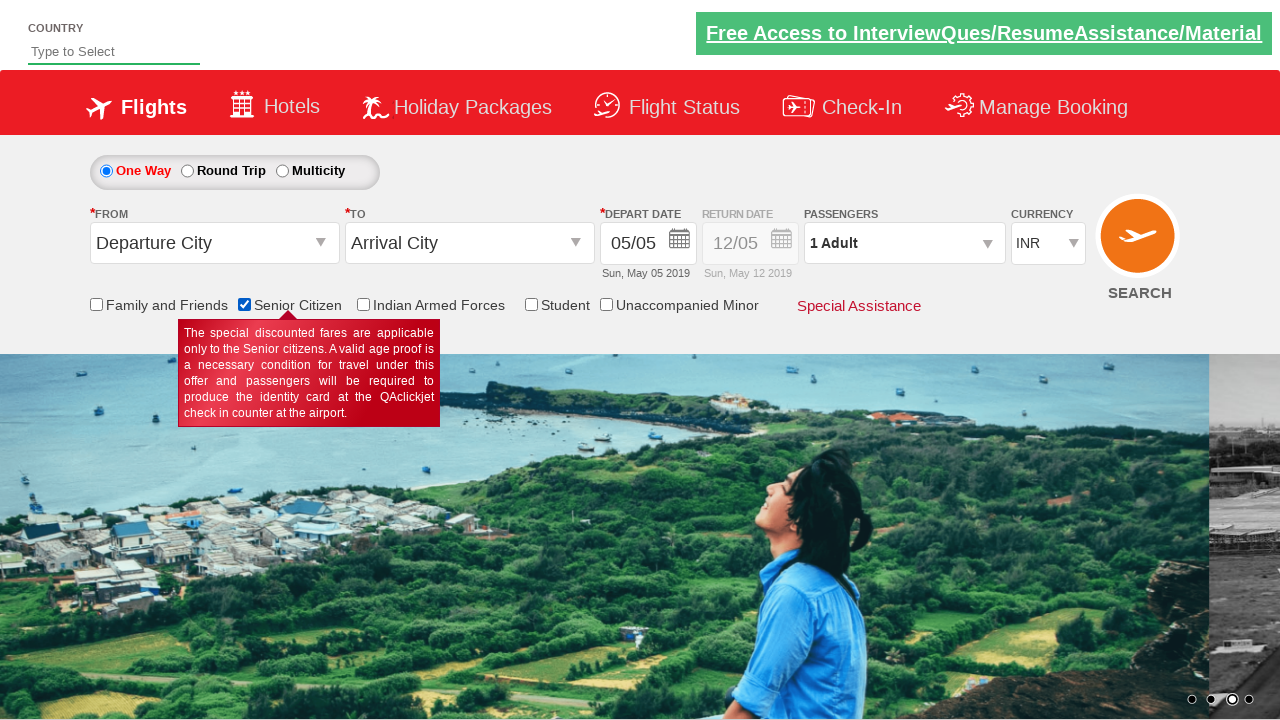

Clicked passengers dropdown at (904, 243) on #divpaxinfo
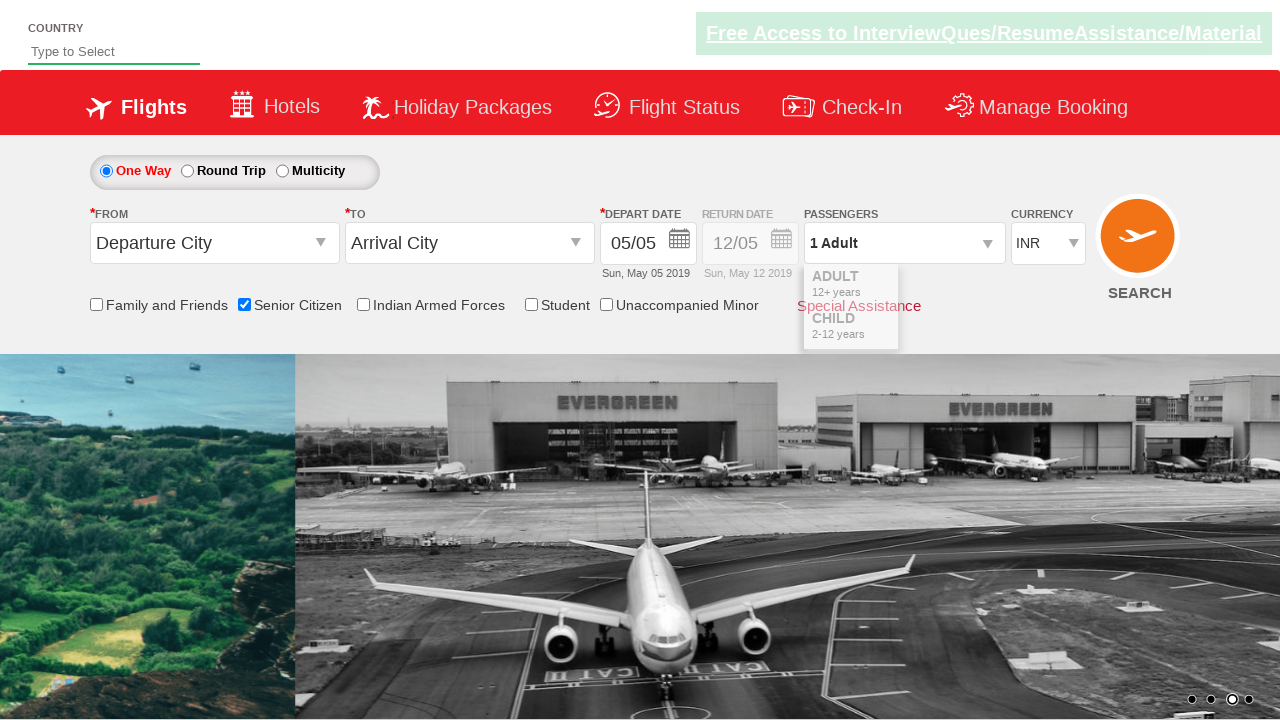

Waited for passengers dropdown to open
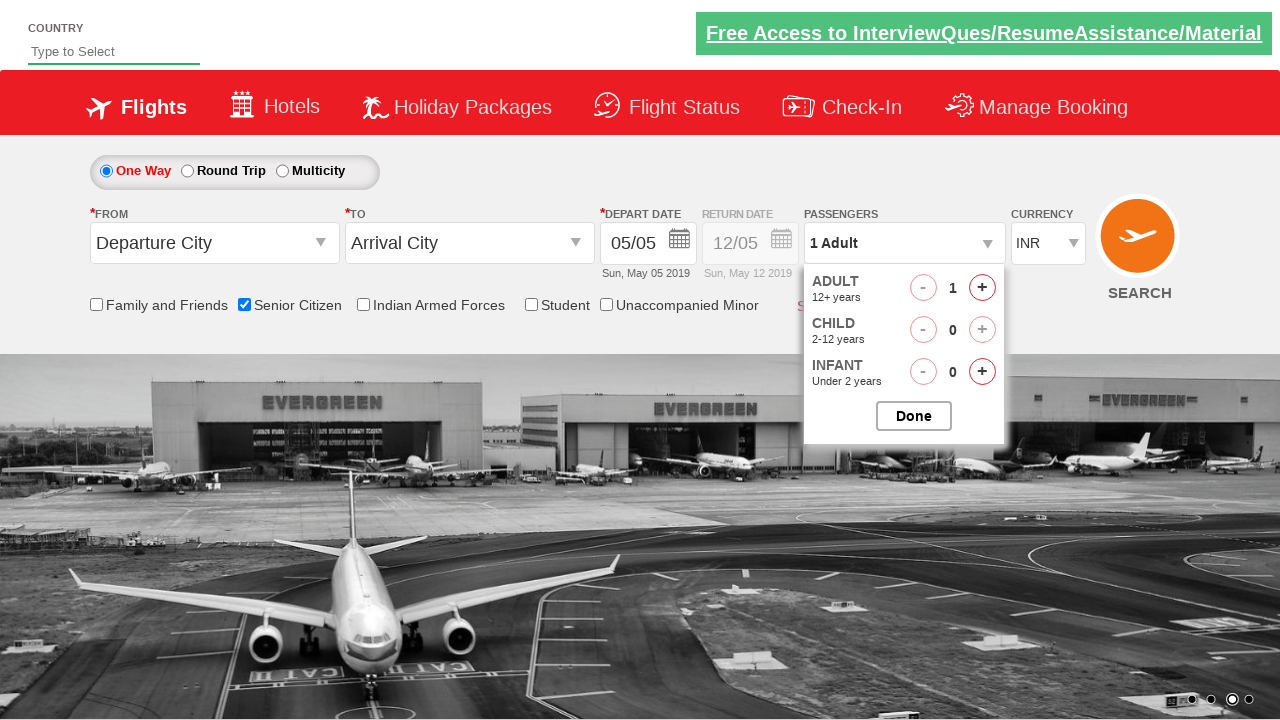

Clicked adult increment button (iteration 1 of 3) at (982, 288) on #hrefIncAdt
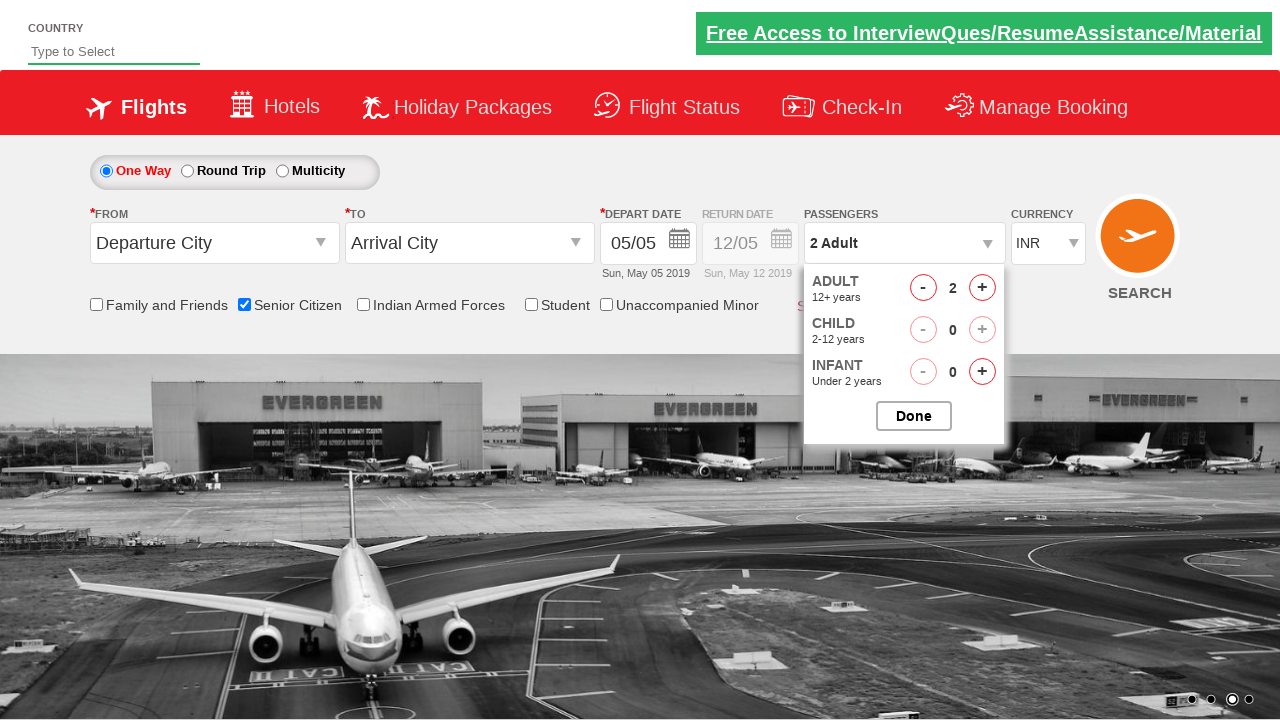

Clicked adult increment button (iteration 2 of 3) at (982, 288) on #hrefIncAdt
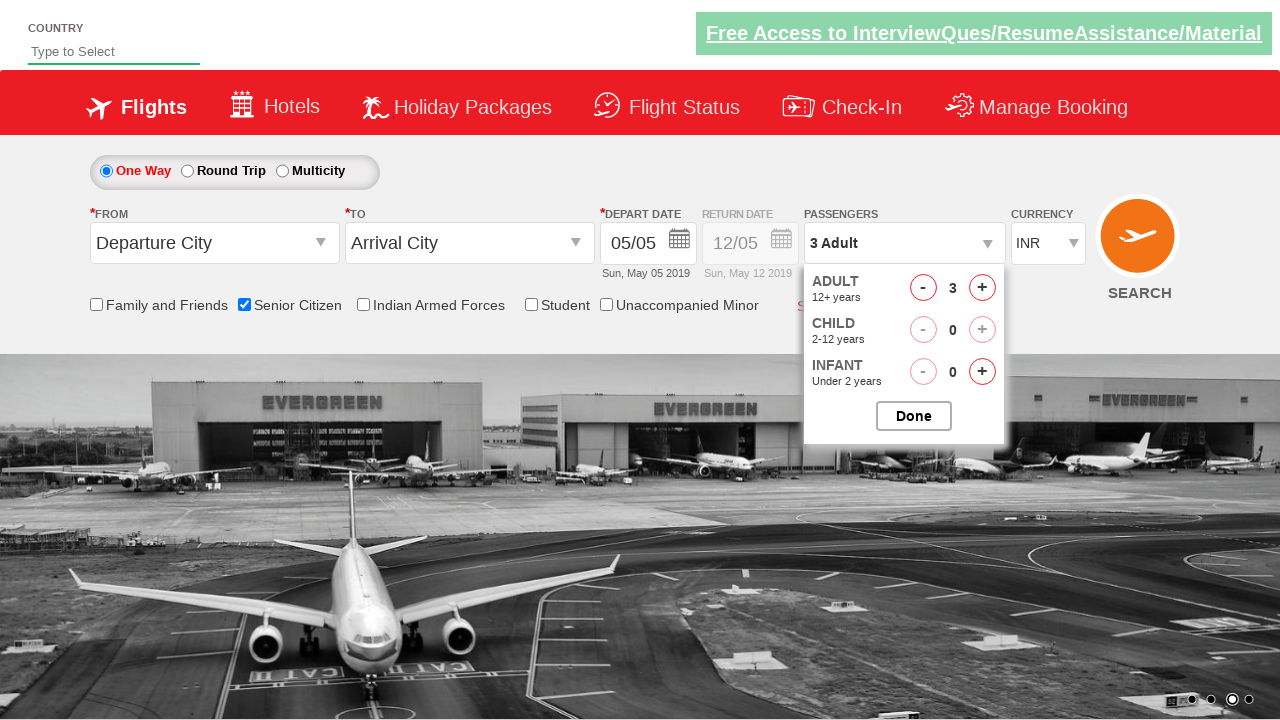

Clicked adult increment button (iteration 3 of 3) at (982, 288) on #hrefIncAdt
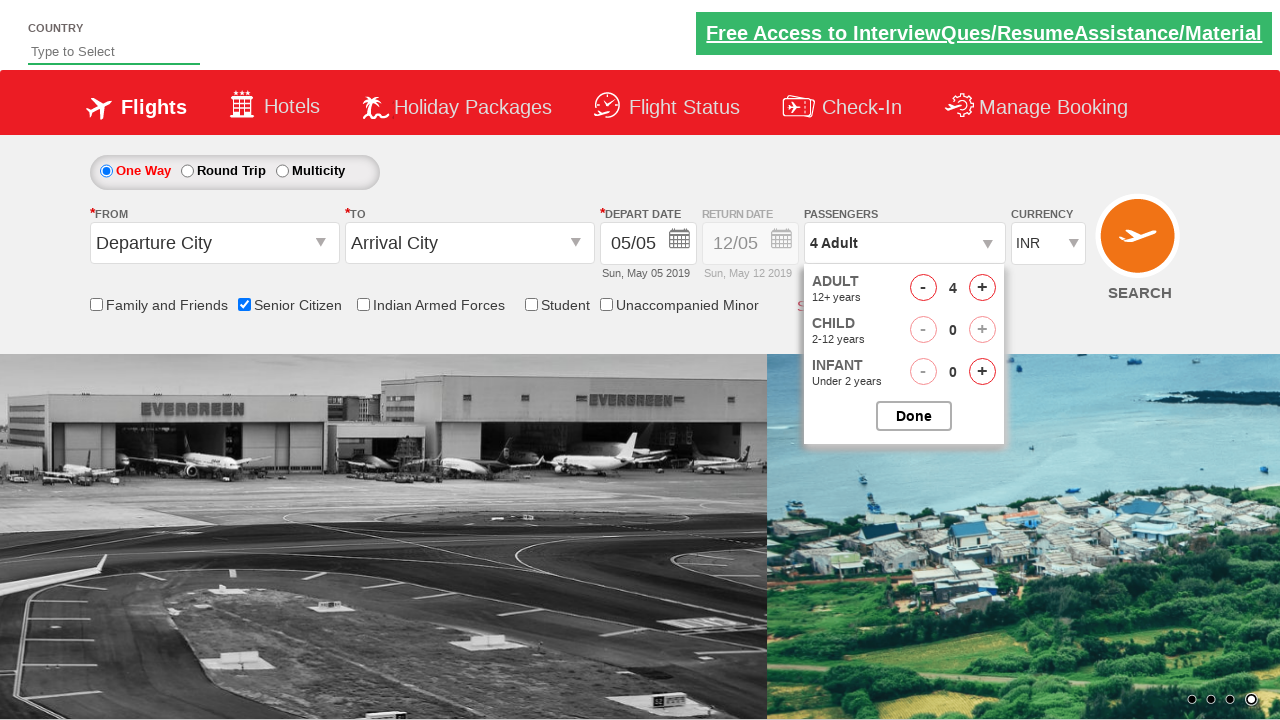

Clicked Done button to close passengers dropdown at (914, 416) on #btnclosepaxoption
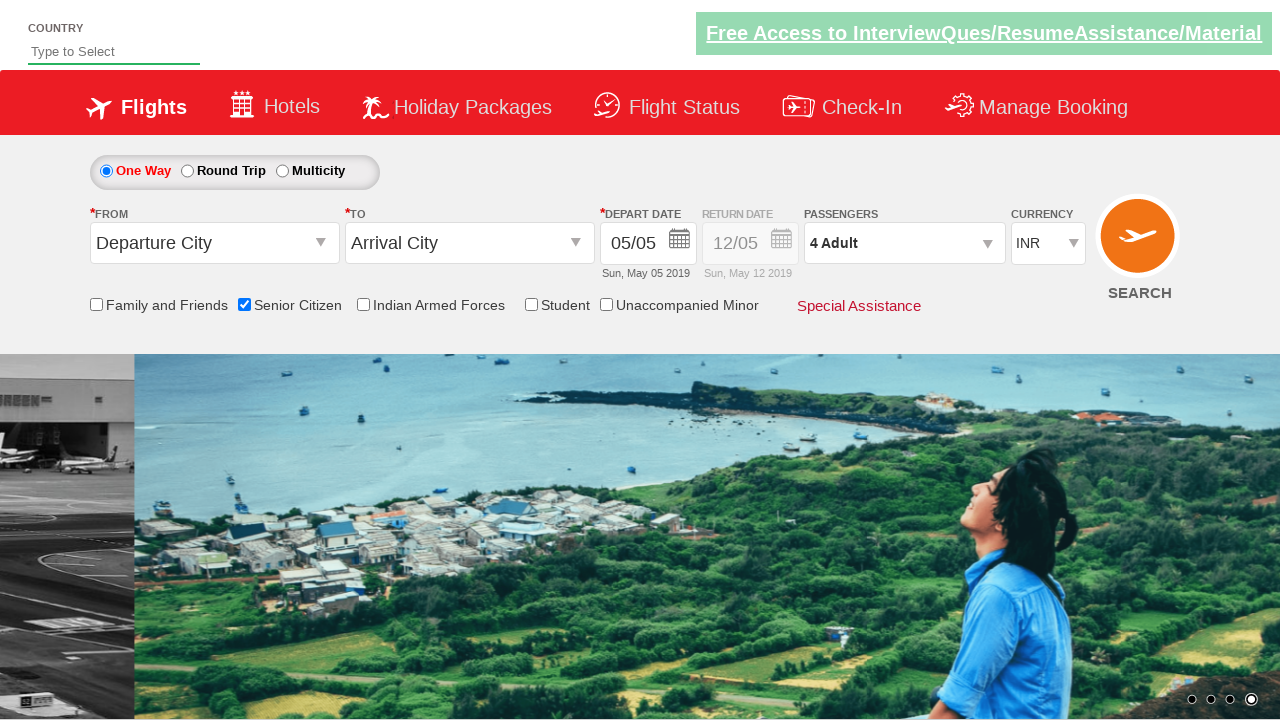

Verified passenger count displays '4 Adult'
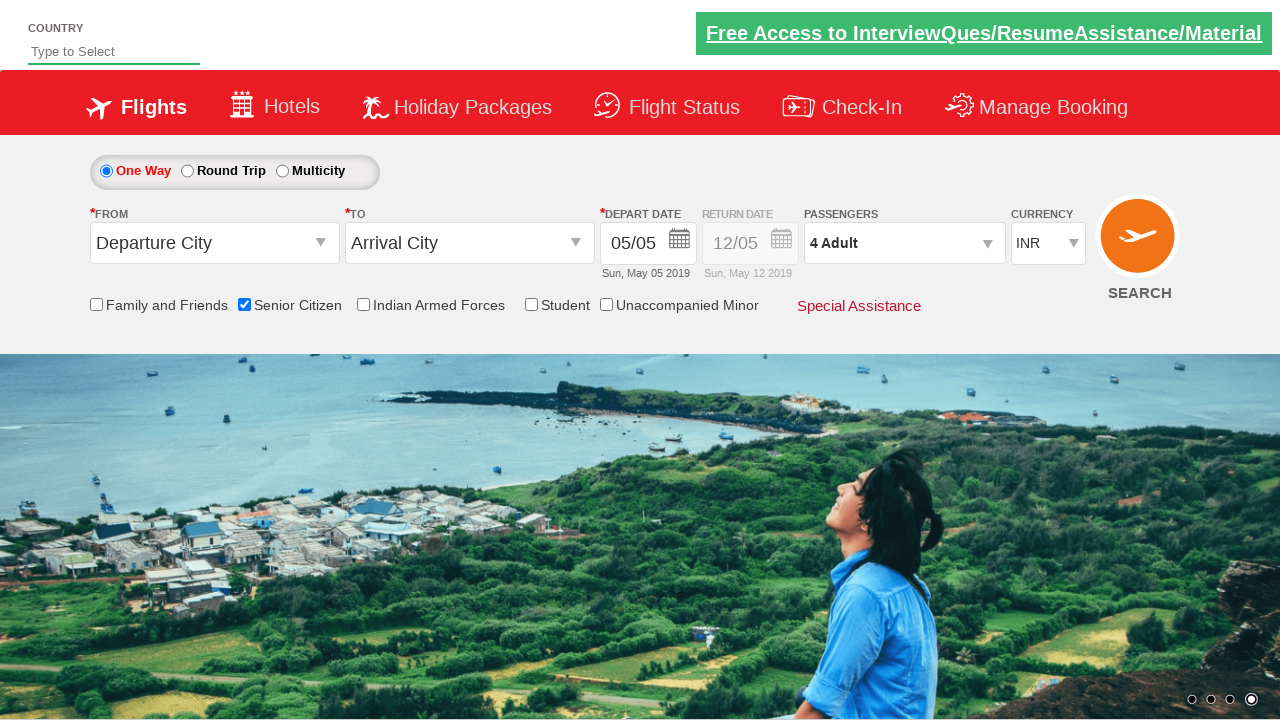

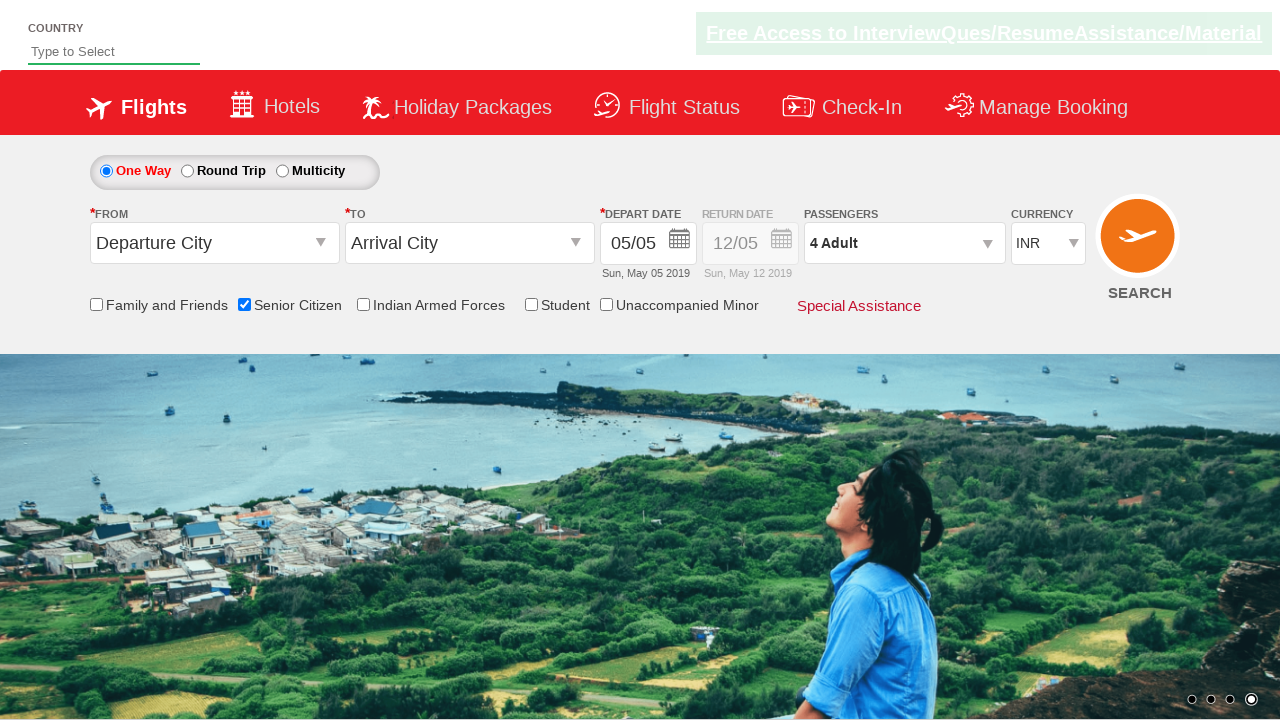